Tests clicking a button that triggers a setTimeout function, then clicks on a Flipkart link on the omayo test page

Starting URL: https://omayo.blogspot.com/

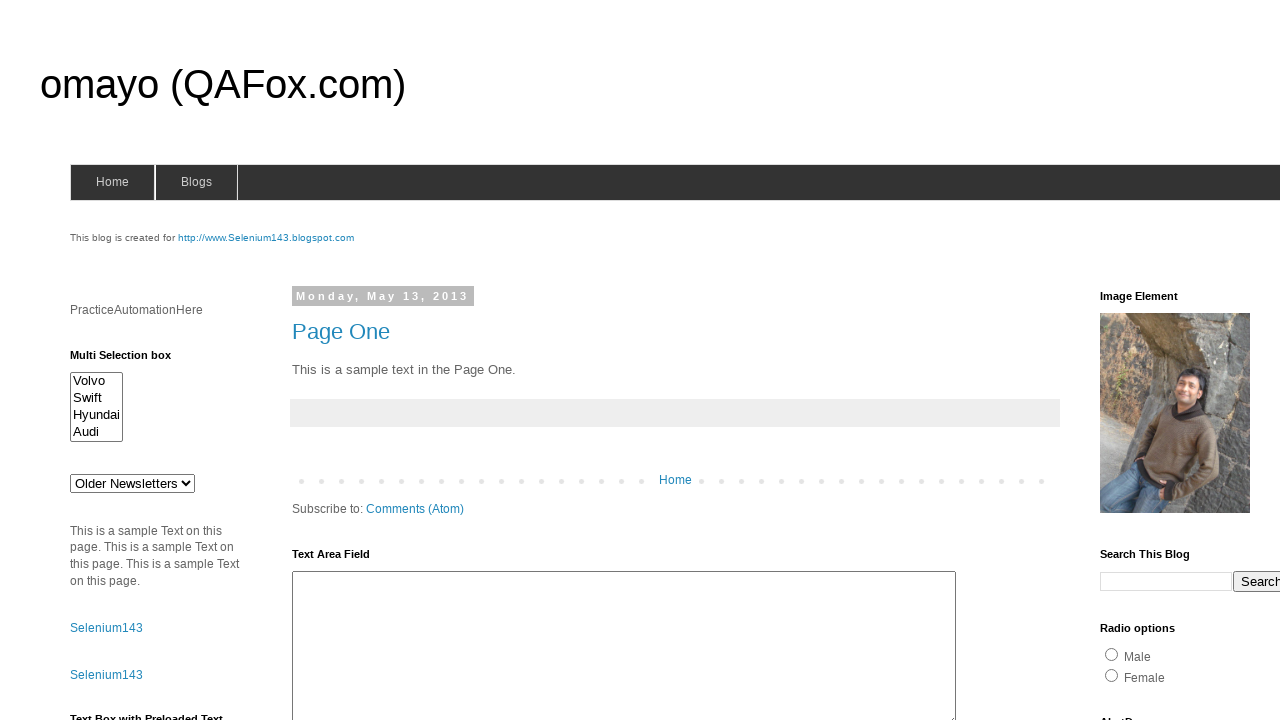

Clicked button that triggers setTimeout function at (1227, 360) on xpath=//button[@onClick='setTimeout(myFunction,3000)']
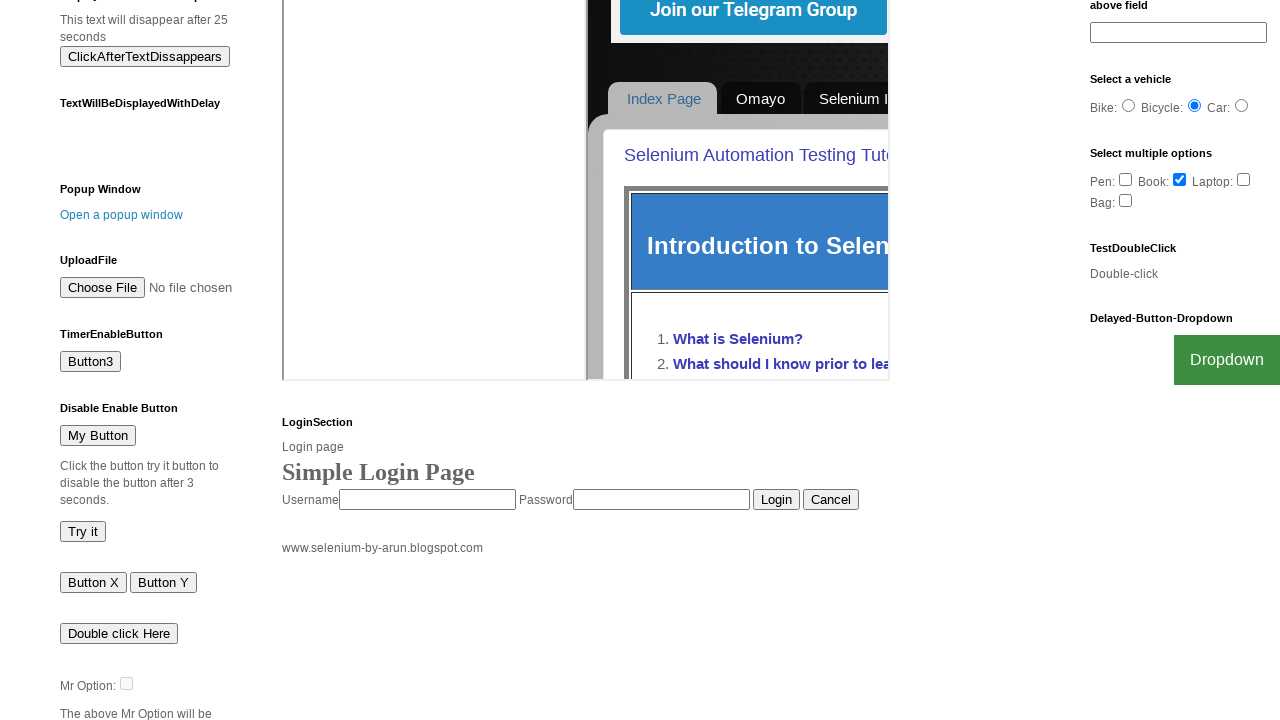

Waited 3 seconds for setTimeout to complete
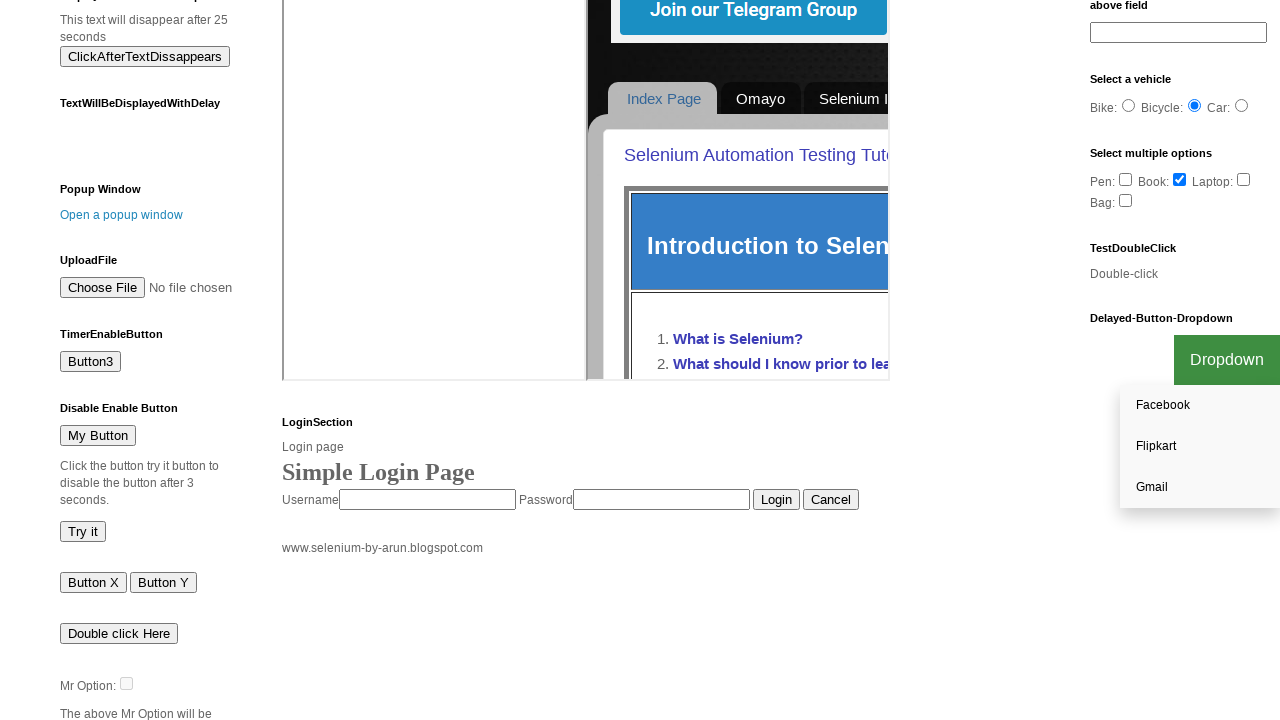

Clicked on Flipkart link at (1200, 447) on xpath=//a[text()='Flipkart']
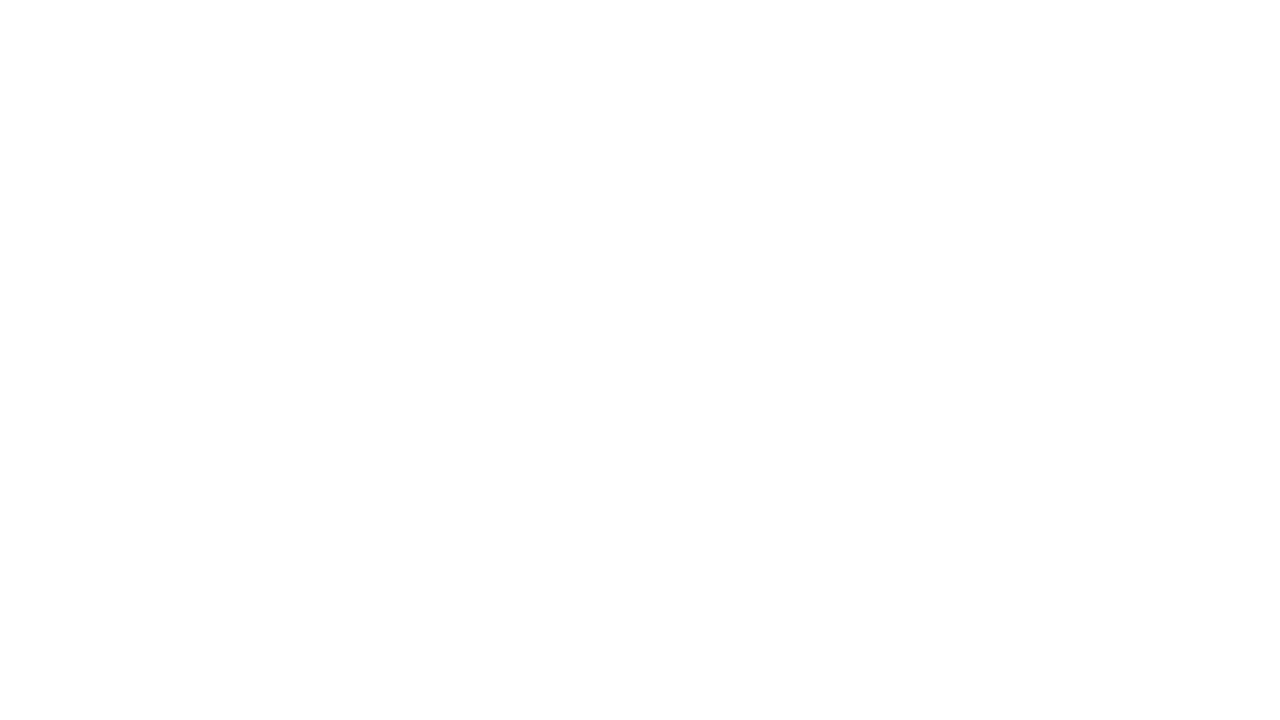

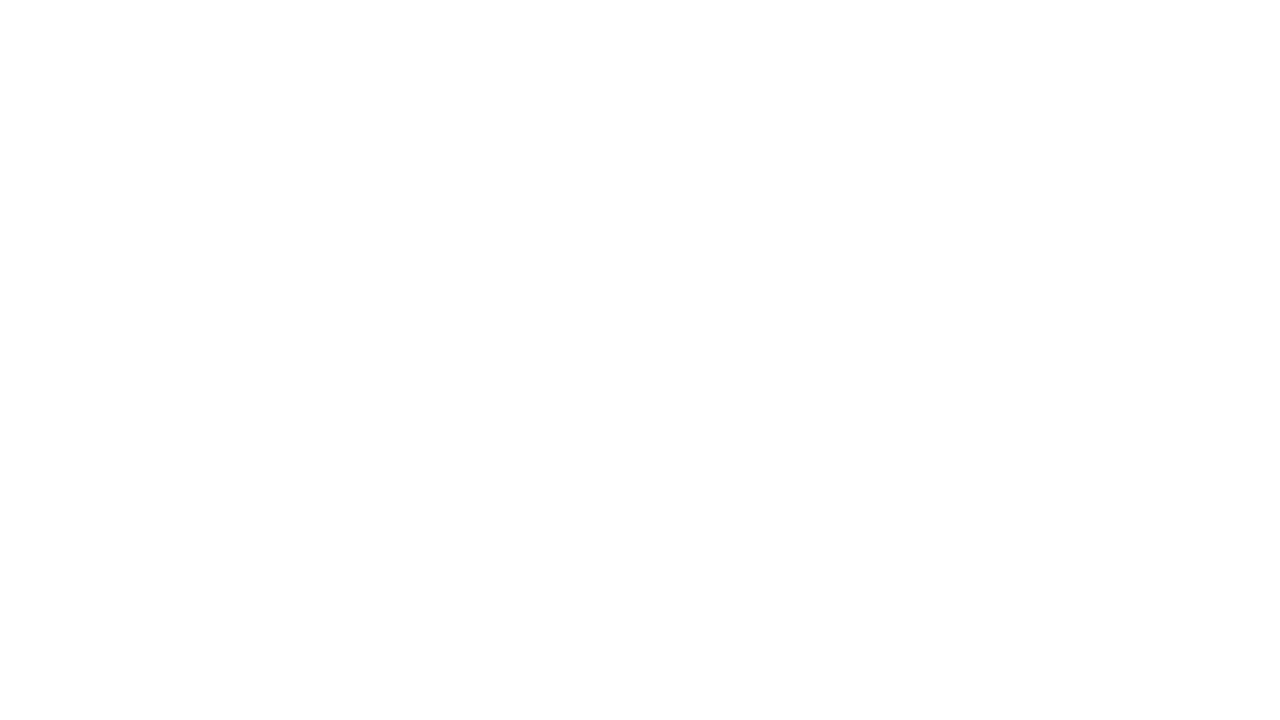